Tests JavaScript alert handling by clicking a button to trigger an alert, reading its text, and accepting it

Starting URL: http://the-internet.herokuapp.com/javascript_alerts

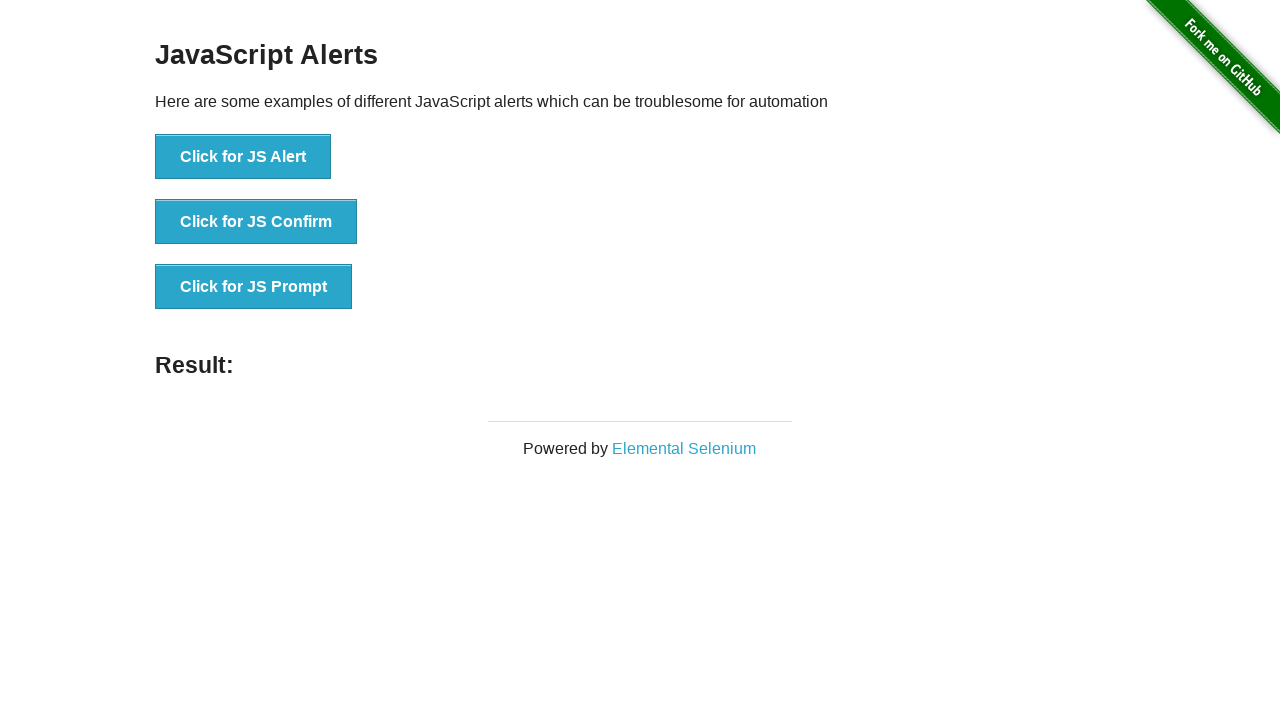

Clicked button to trigger JavaScript alert at (243, 157) on xpath=//*[@id='content']/div/ul/li[1]/button
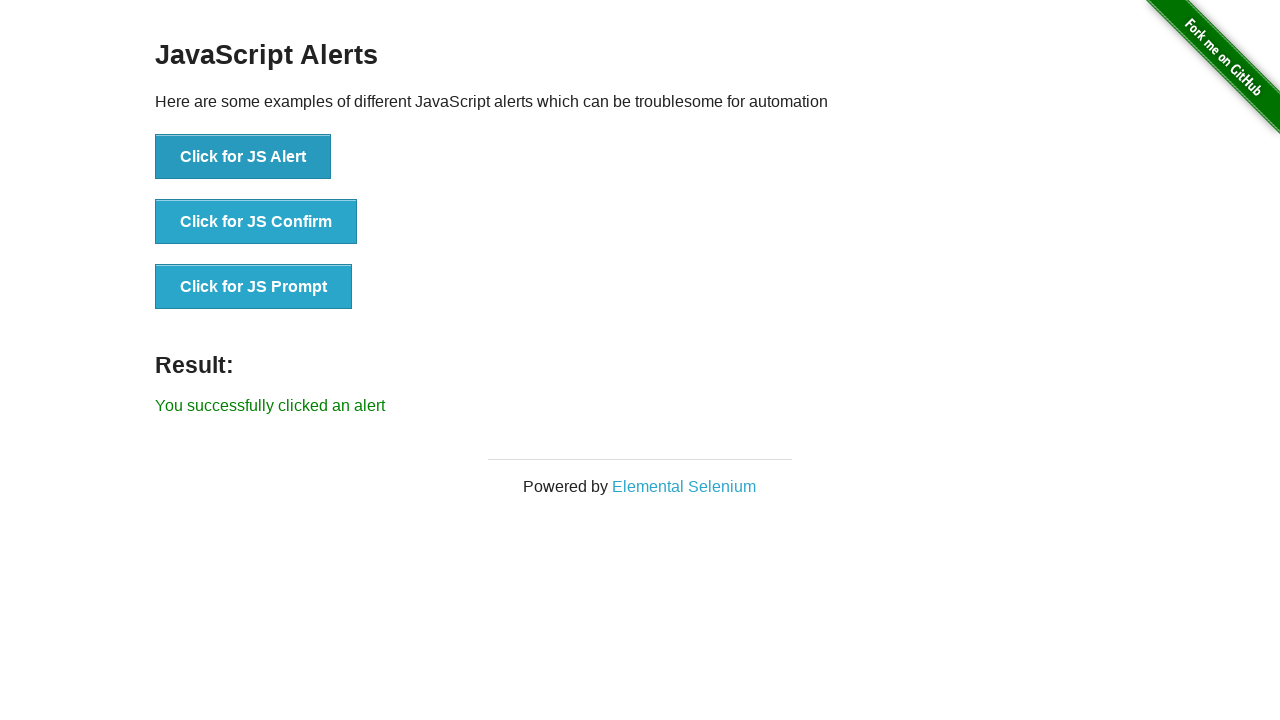

Set up dialog handler to accept alerts
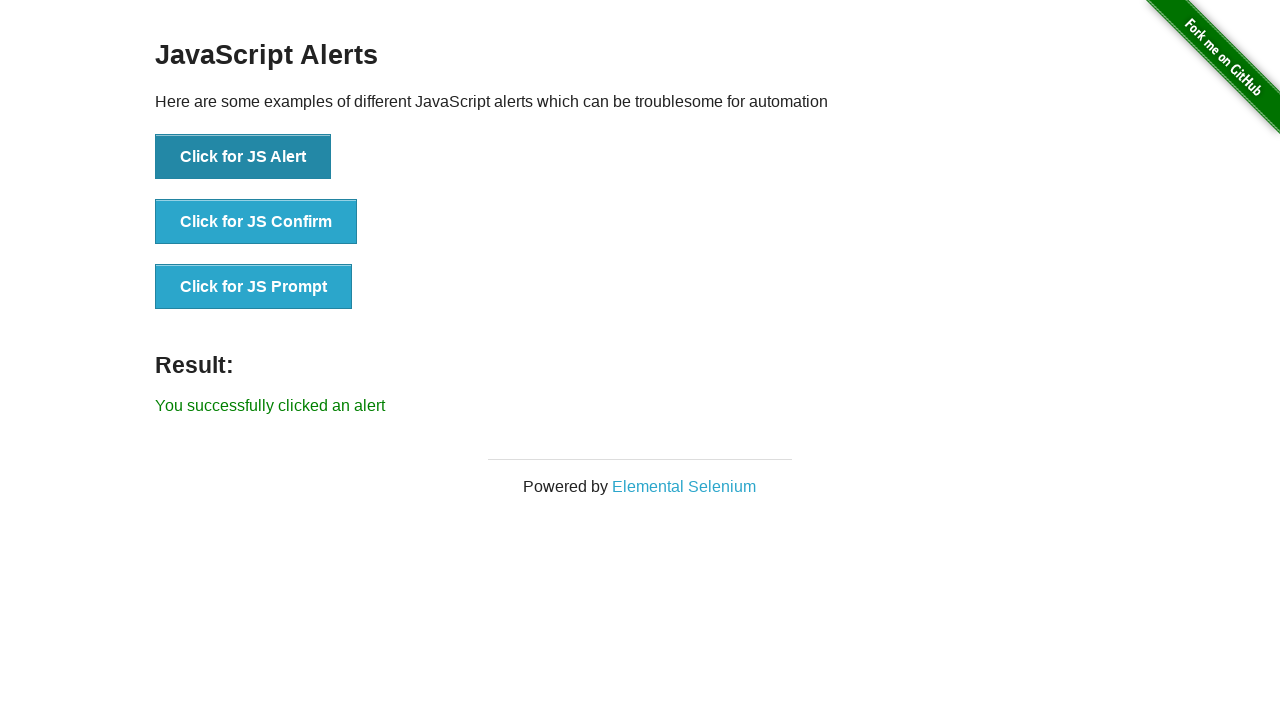

Set up one-time dialog handler to accept alert
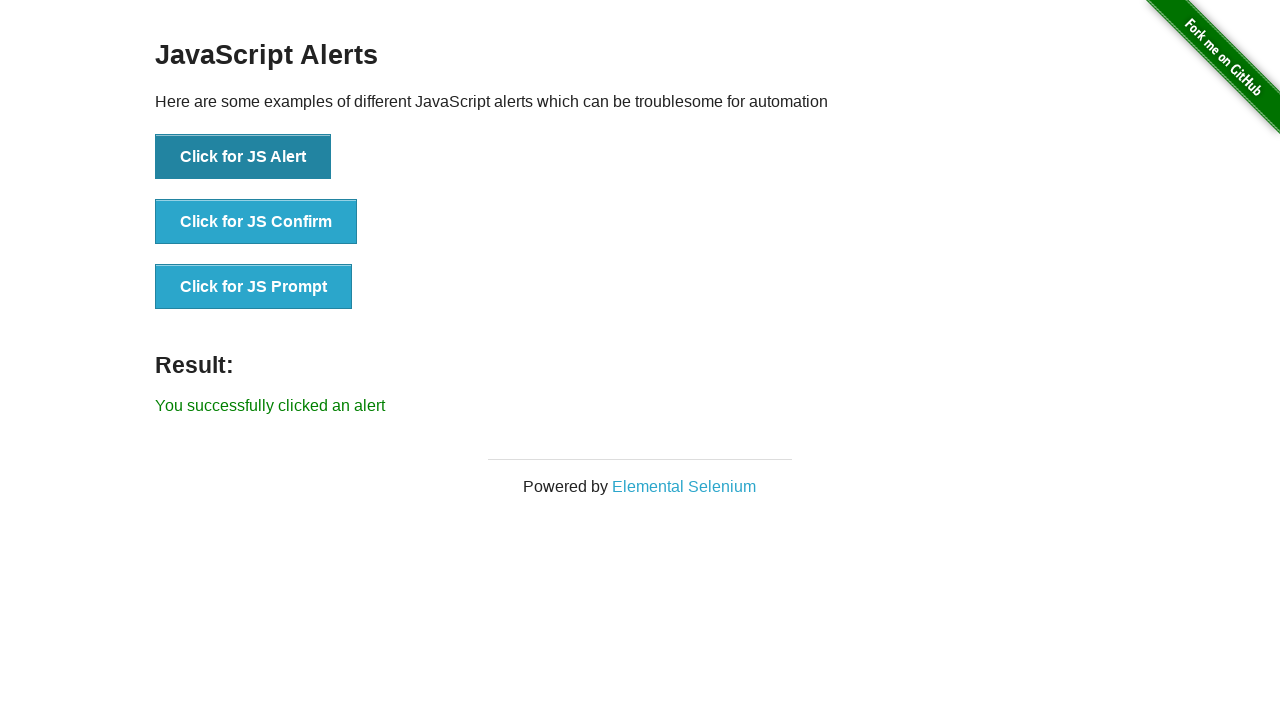

Clicked button to trigger alert and accepted it at (243, 157) on xpath=//*[@id='content']/div/ul/li[1]/button
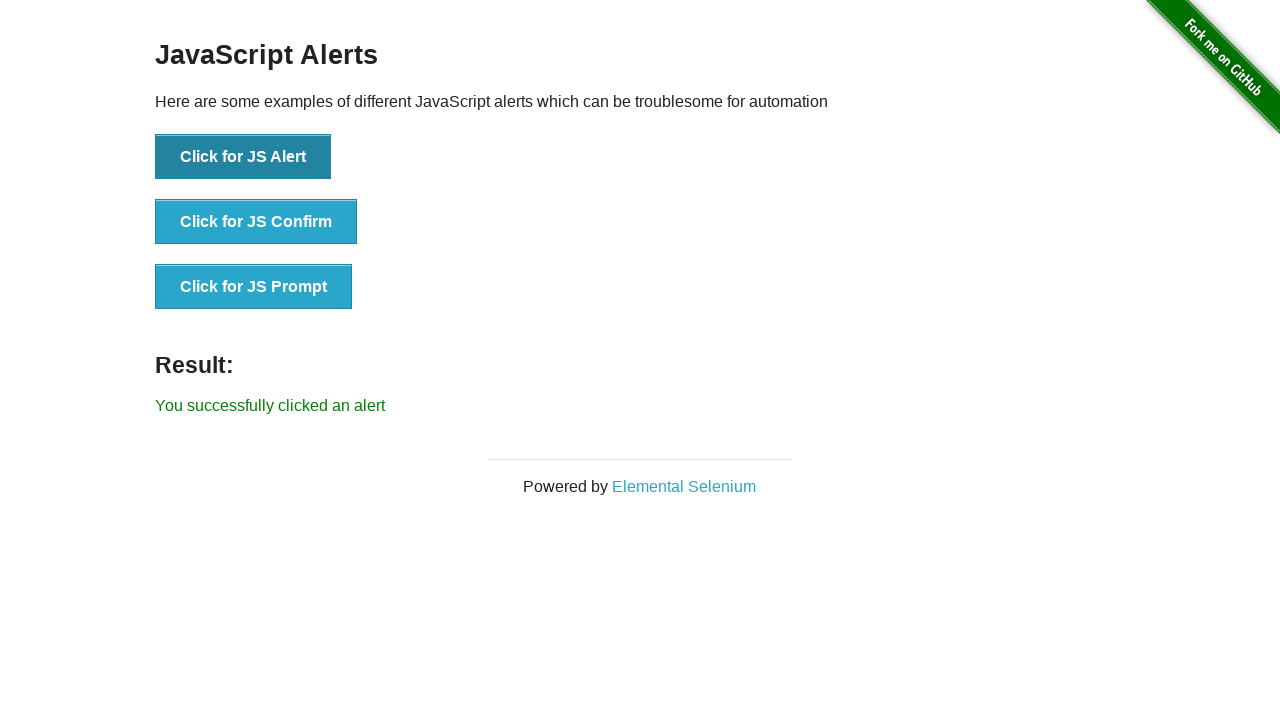

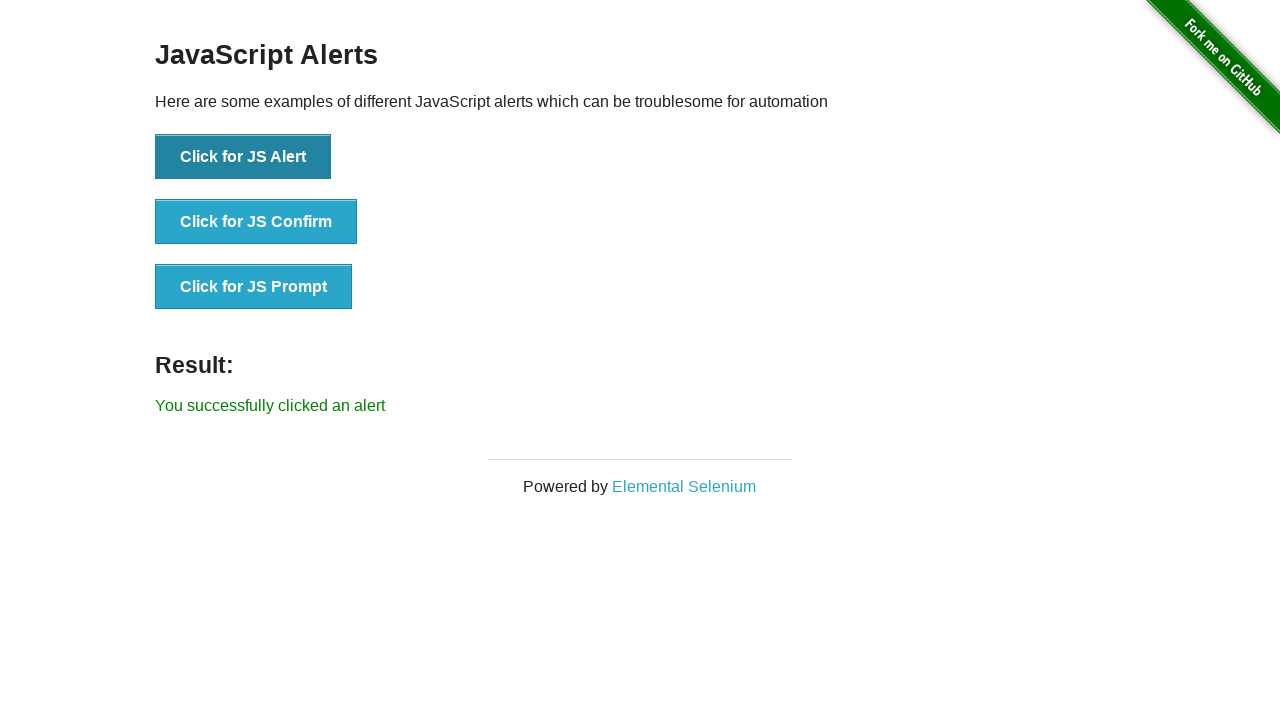